Tests registration form by filling in personal information fields including name, address, email, gender, phone, hobbies, and language preferences

Starting URL: http://demo.automationtesting.in/Register.html

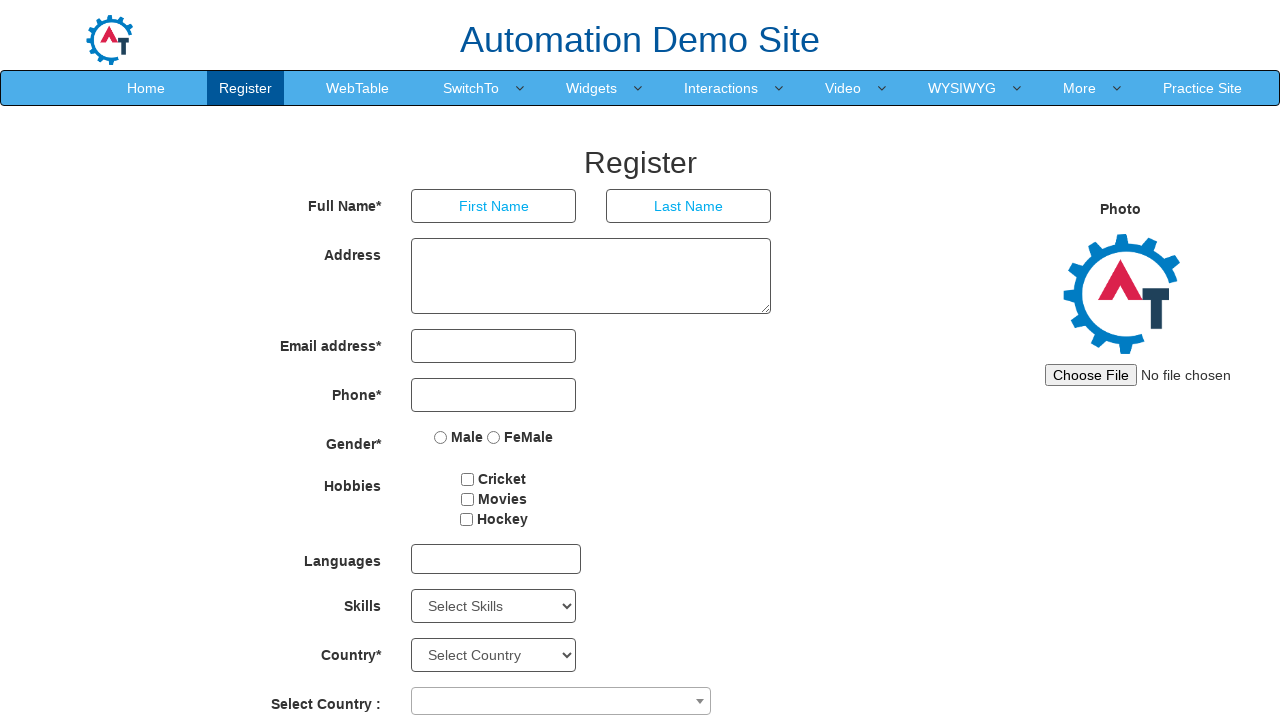

Filled first name field with 'Mounir' on input[placeholder='First Name']
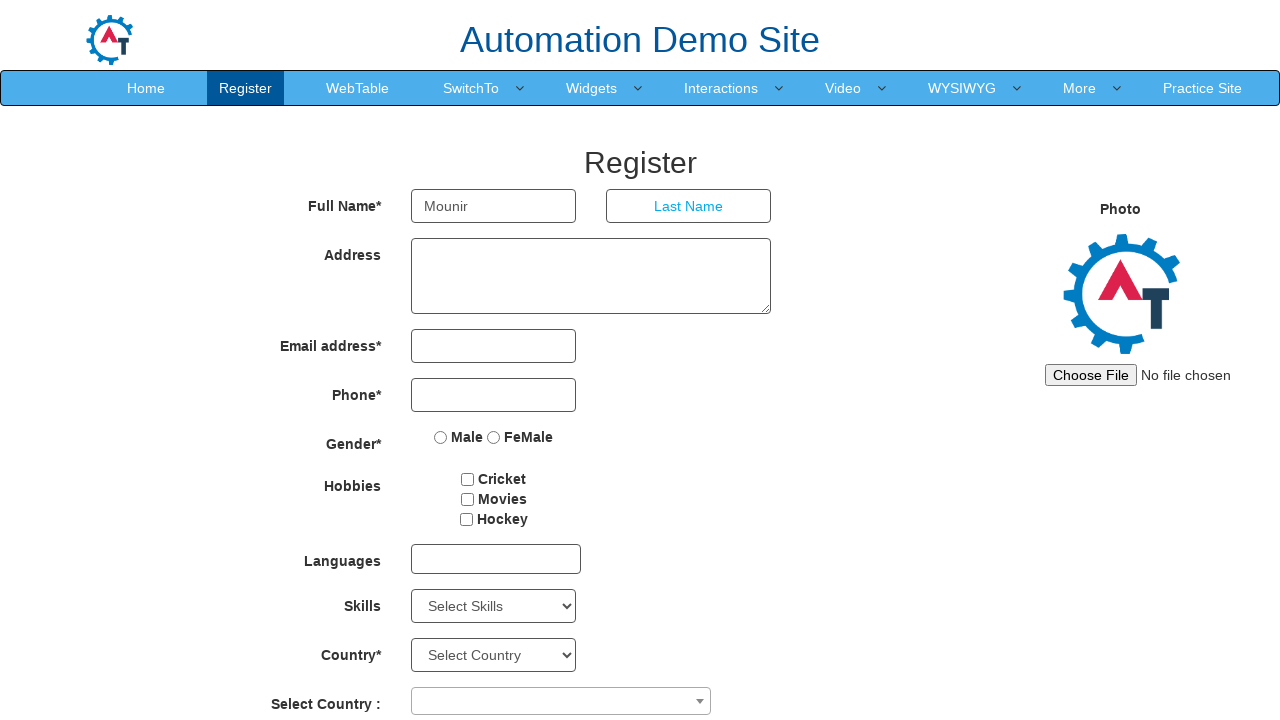

Filled last name field with 'voila' on input[placeholder='Last Name']
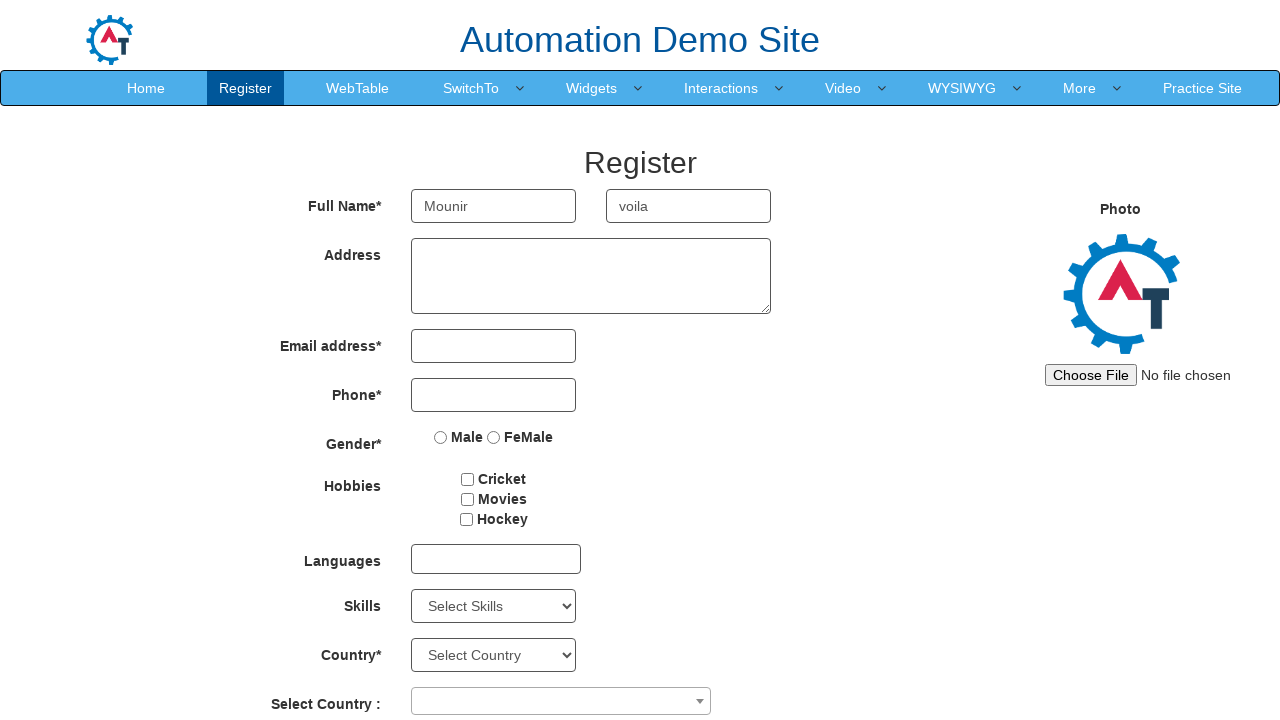

Filled address field with '1234 adbc' on textarea[ng-model='Adress']
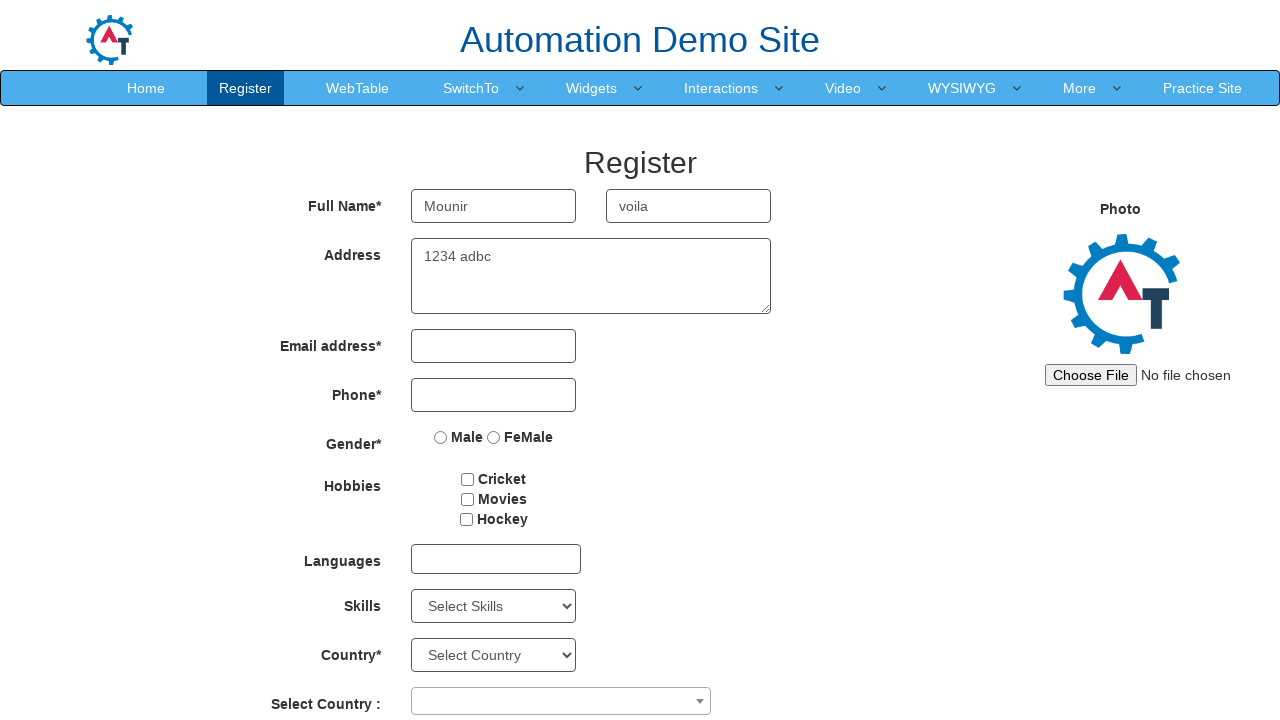

Filled email field with 'abc@gmail.com' on input[type='email']
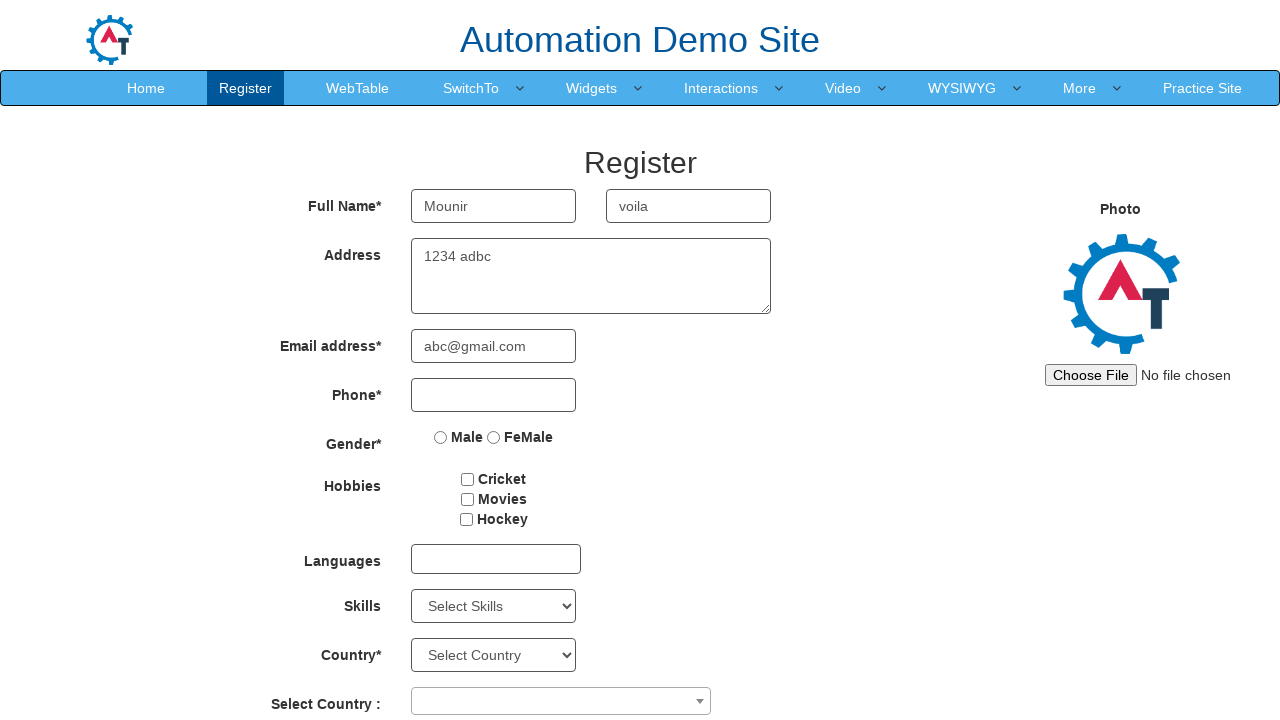

Selected Male gender option at (441, 437) on input[value='Male']
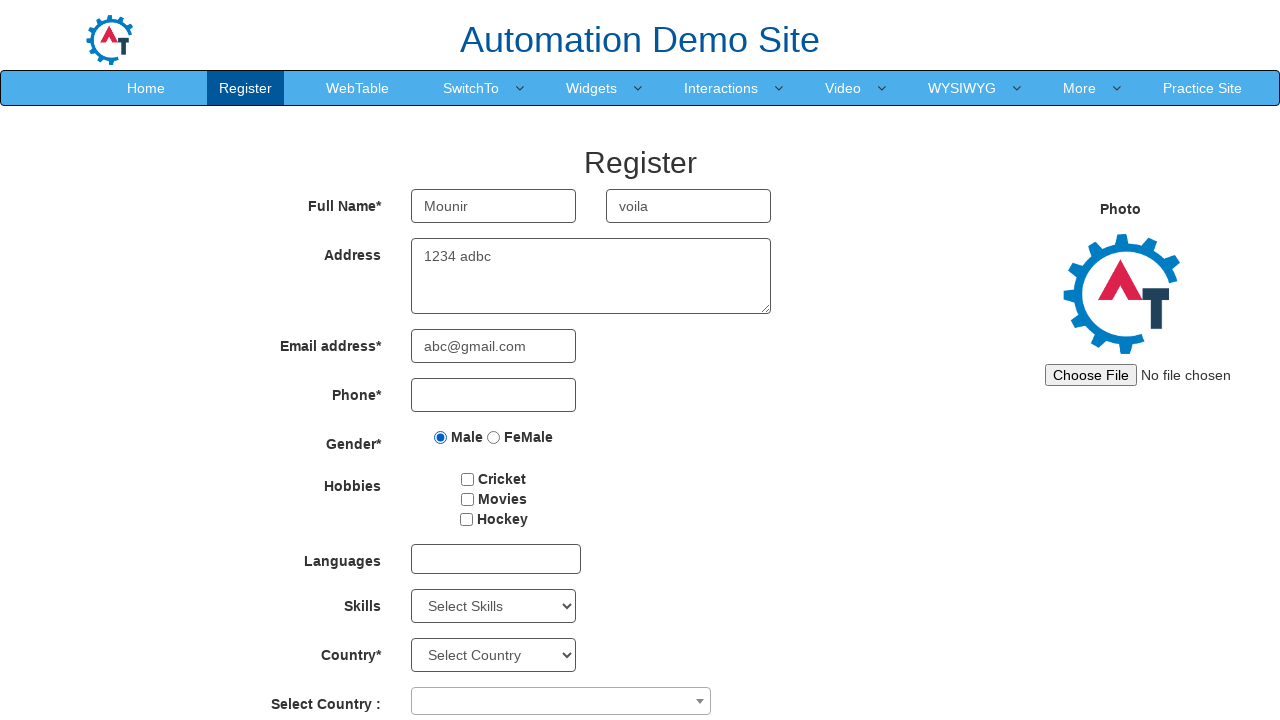

Filled phone number field with '5177758899' on input[type='tel']
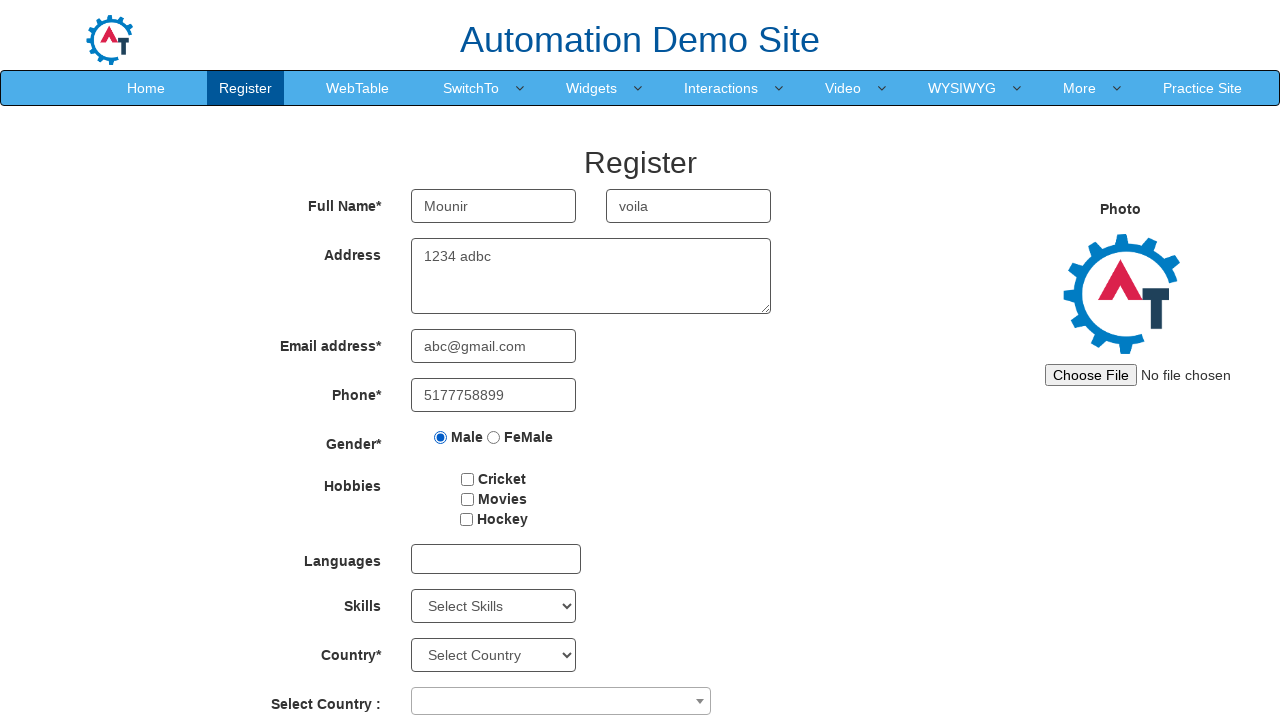

Selected Cricket hobby checkbox at (468, 479) on input[value='Cricket']
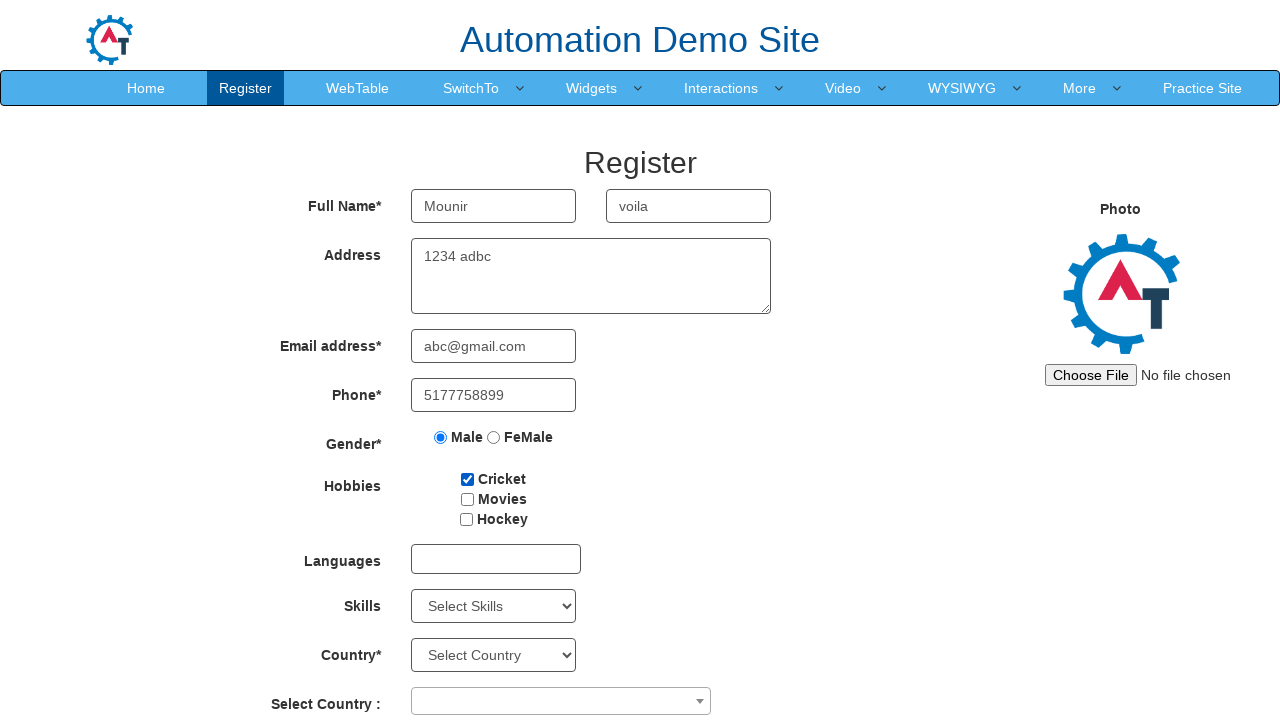

Clicked language dropdown to open options at (496, 559) on #msdd
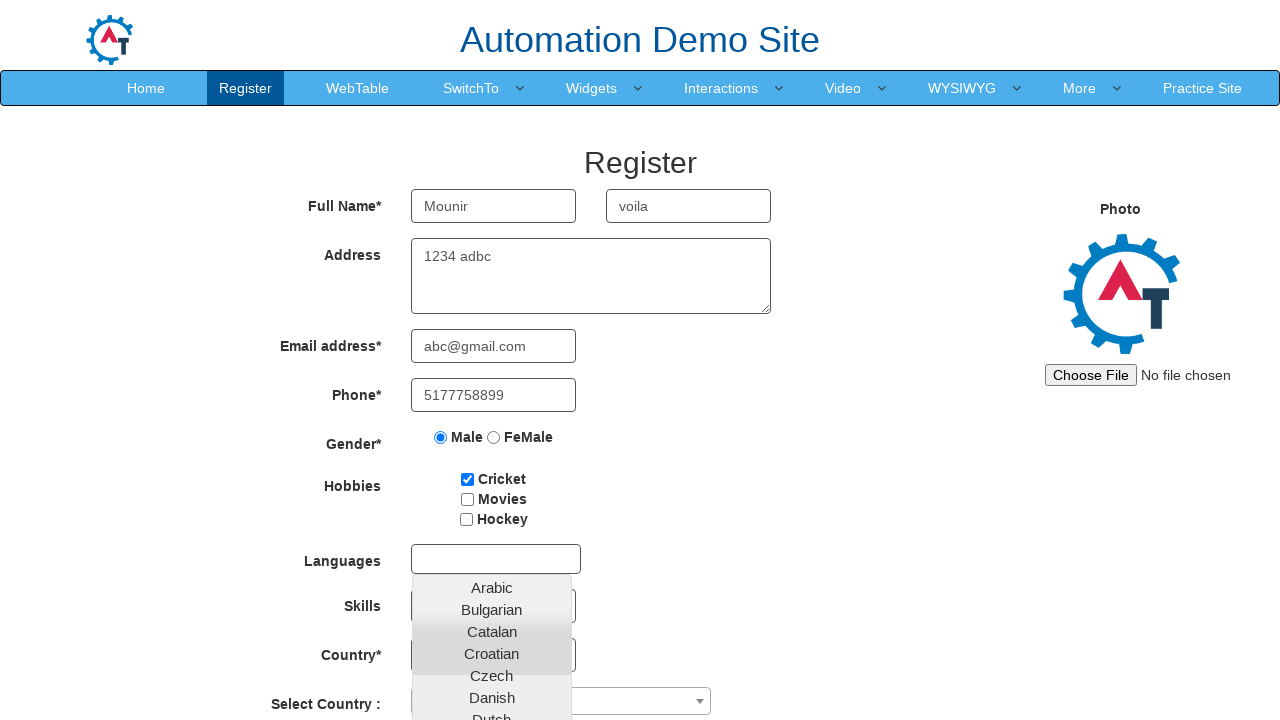

Selected English language from dropdown at (492, 457) on xpath=//a[text()='English']
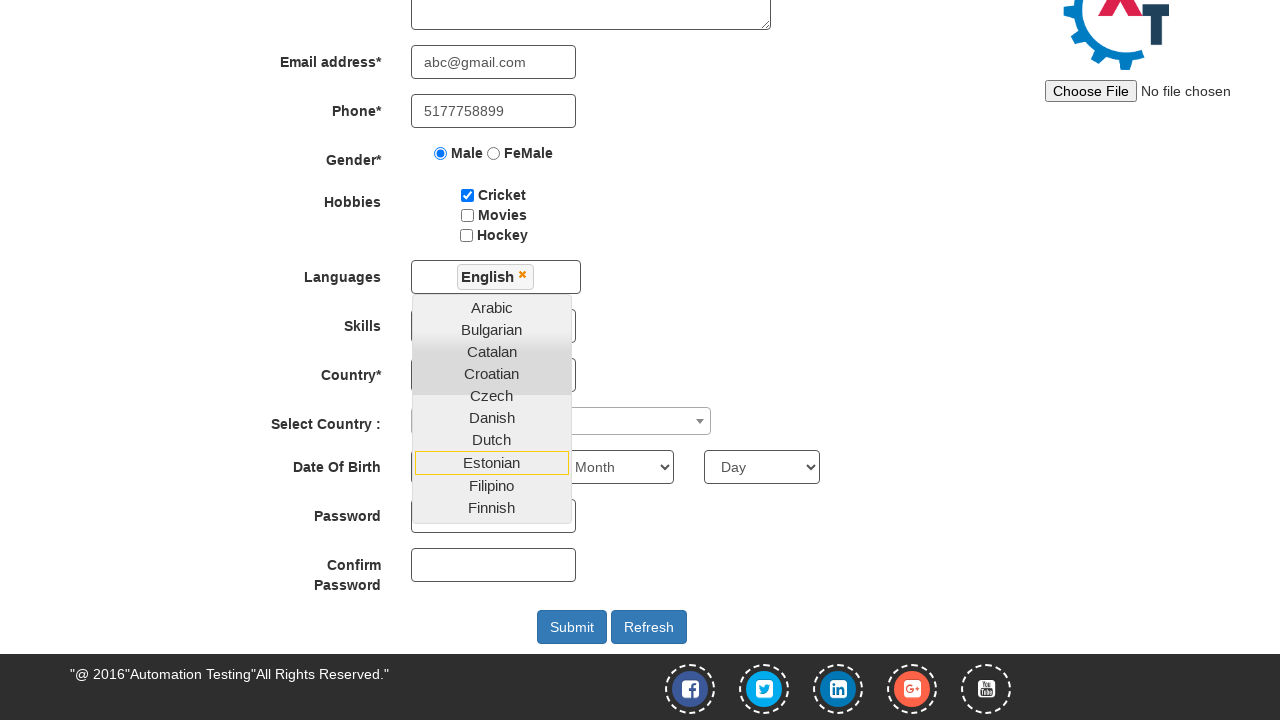

Hovered over SwitchTo link at (471, 88) on a[href='SwitchTo.html']
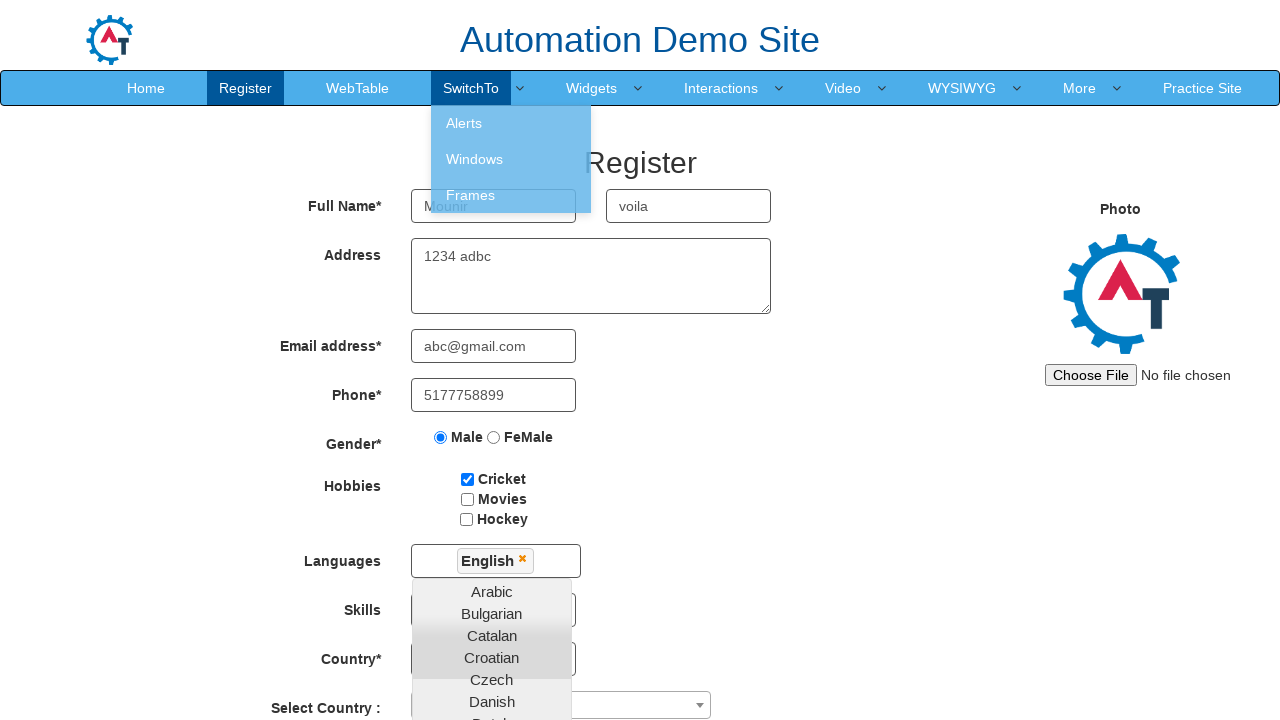

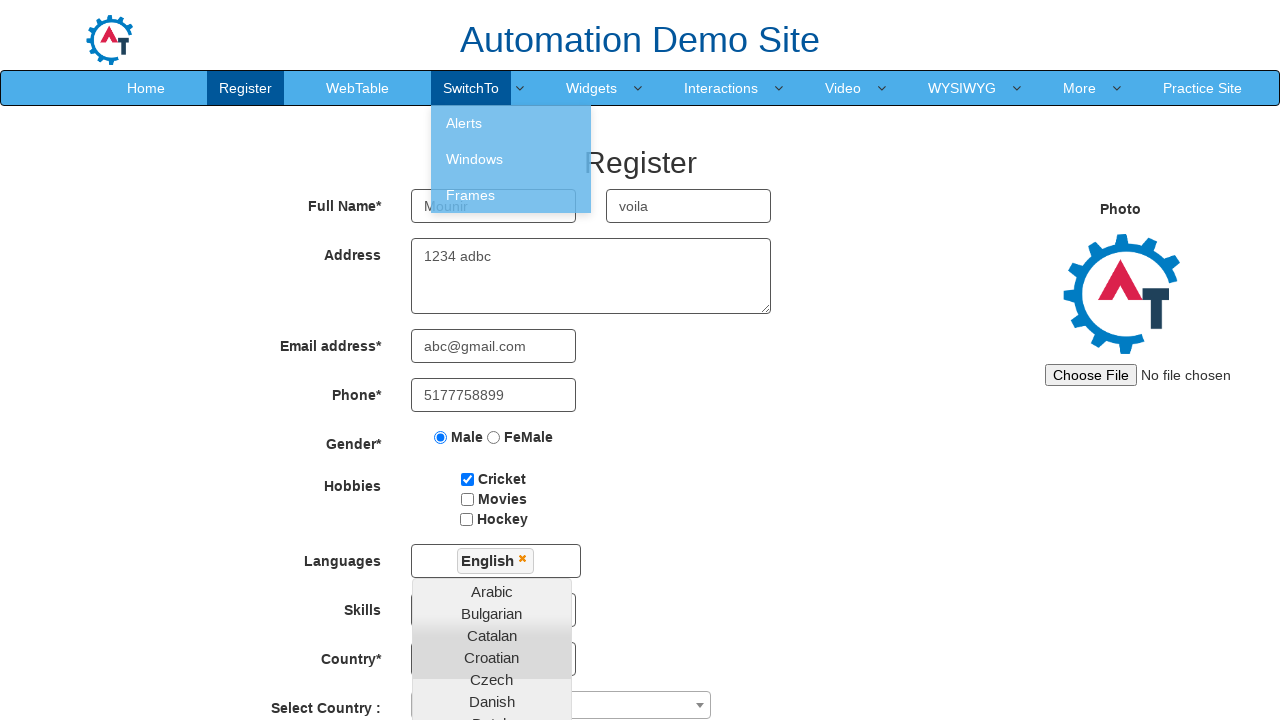